Tests navigation to the Plans page by clicking on the plans link from the Dropbox homepage

Starting URL: https://www.dropbox.com/

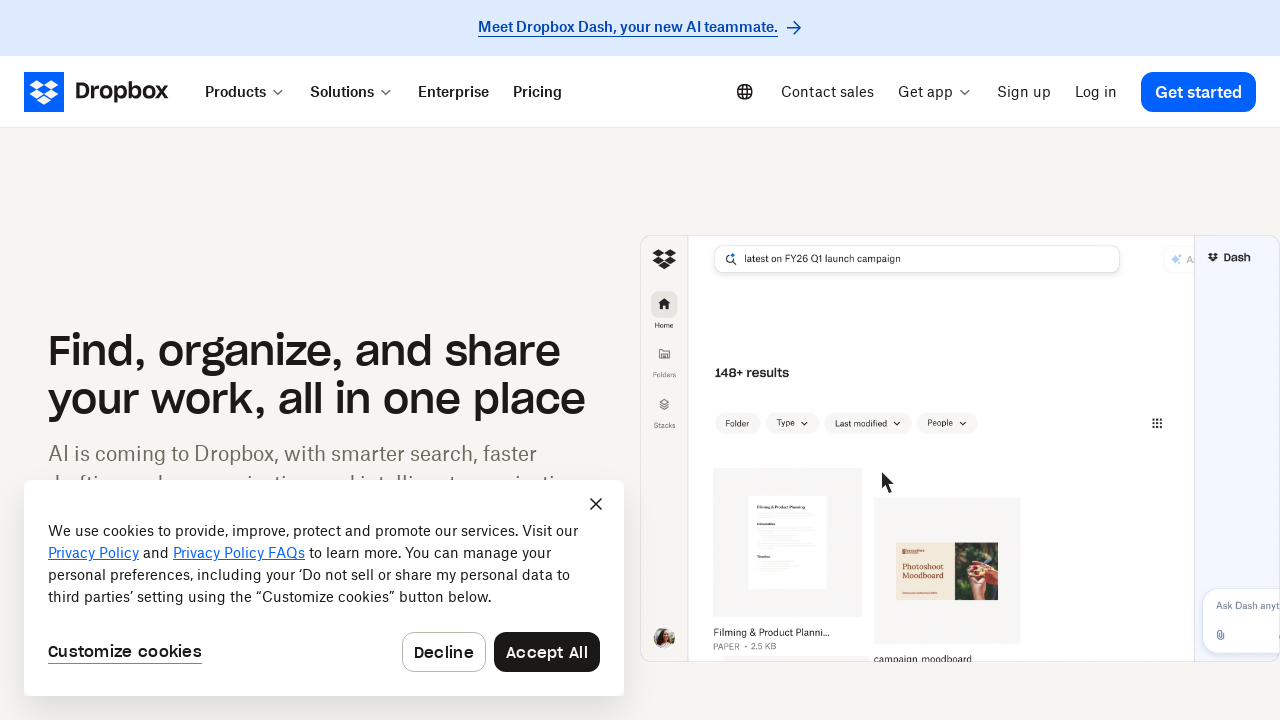

Clicked on the Plans link from Dropbox homepage at (538, 92) on a[href*='/plans']
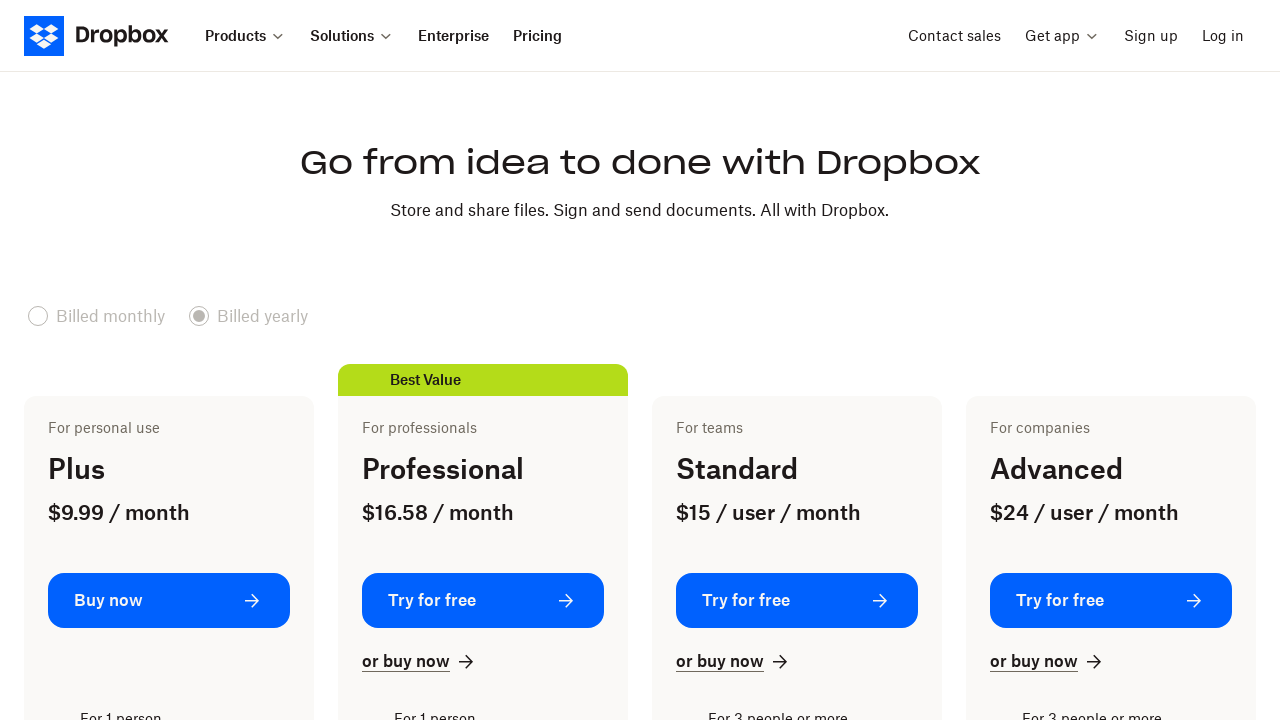

Navigated to Plans page successfully
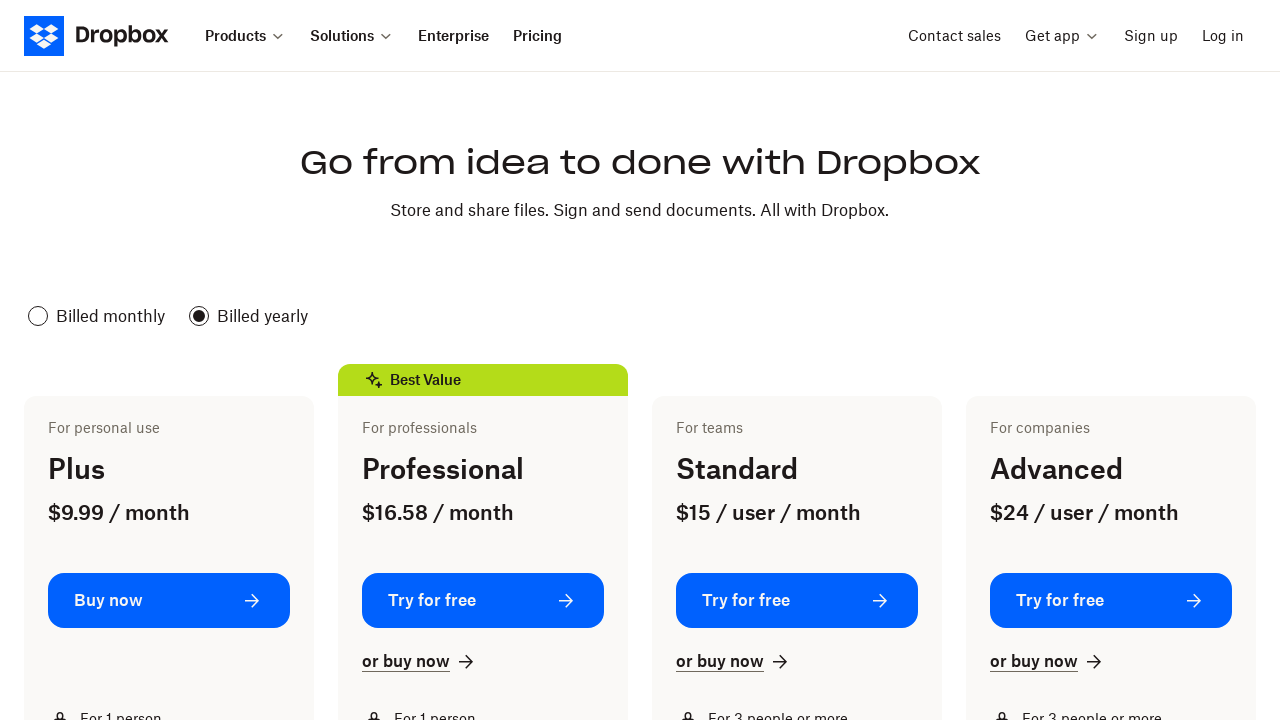

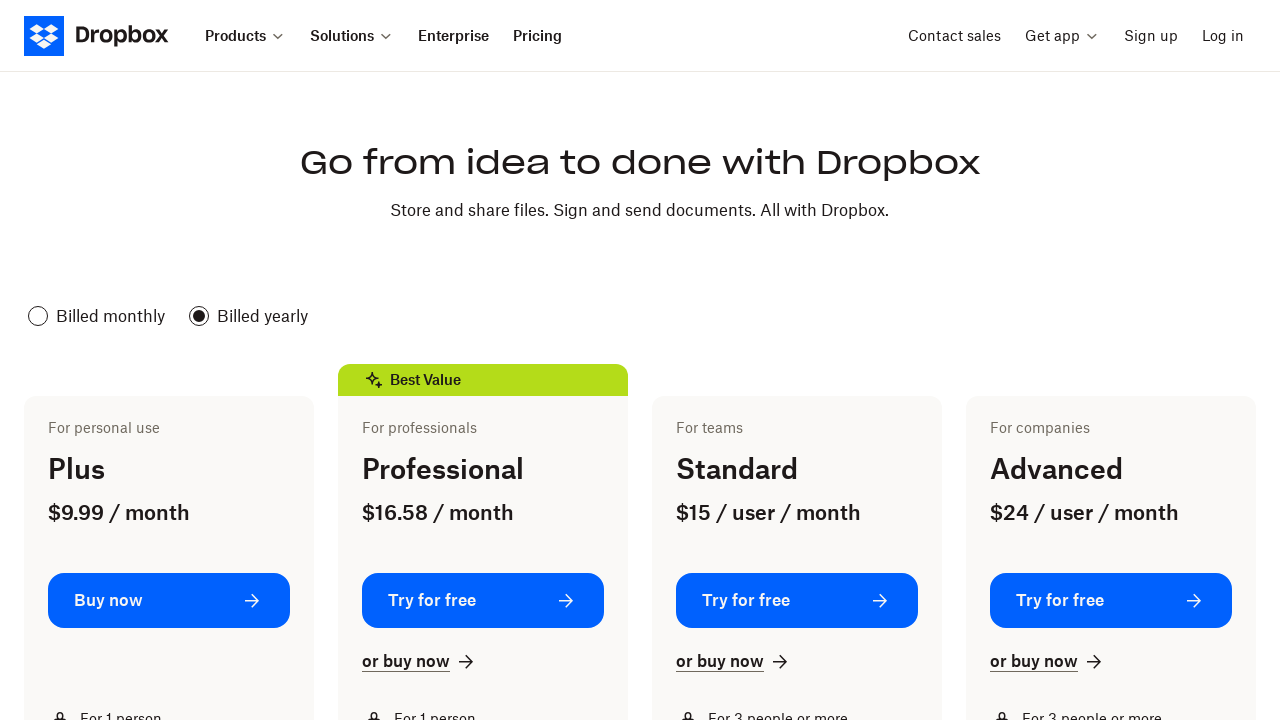